Tests the dynamic controls page by clicking the enable button and waiting for the input field to become enabled, verifying the message appears

Starting URL: https://the-internet.herokuapp.com/dynamic_controls

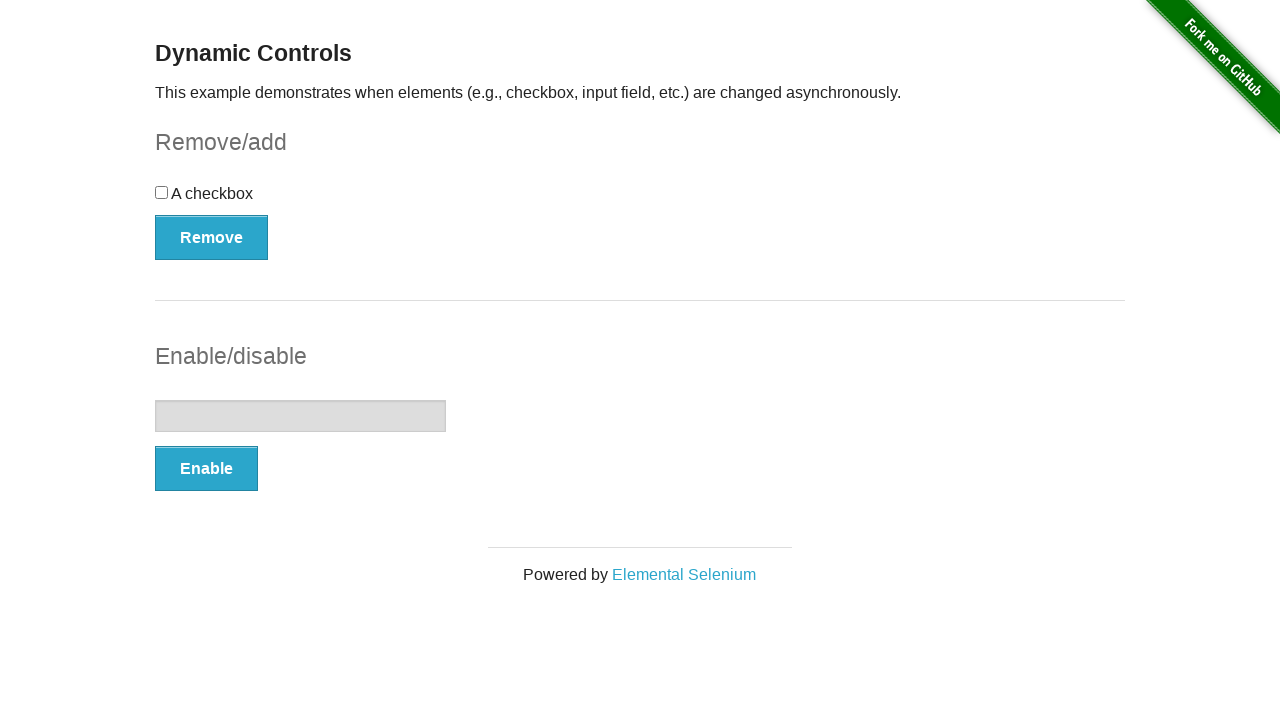

Clicked the Enable button in the input example section at (206, 469) on xpath=//form[@id='input-example']/button
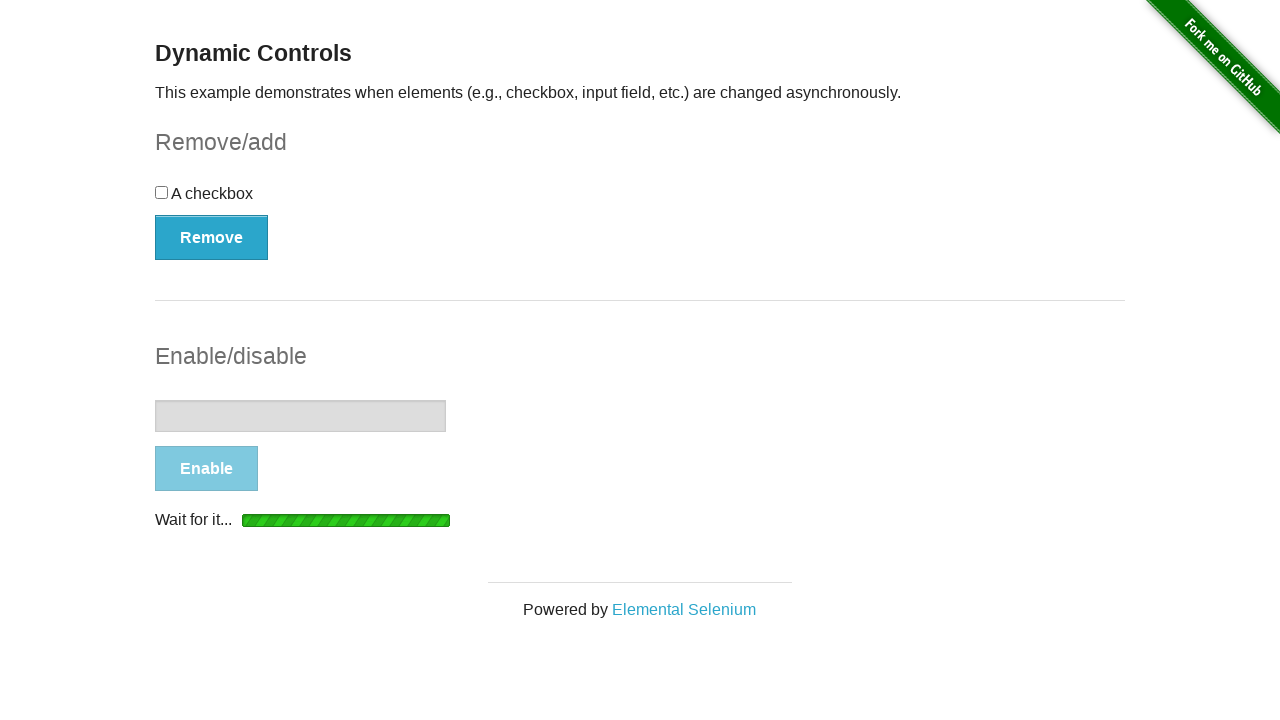

Waited for the message element to appear indicating the action completed
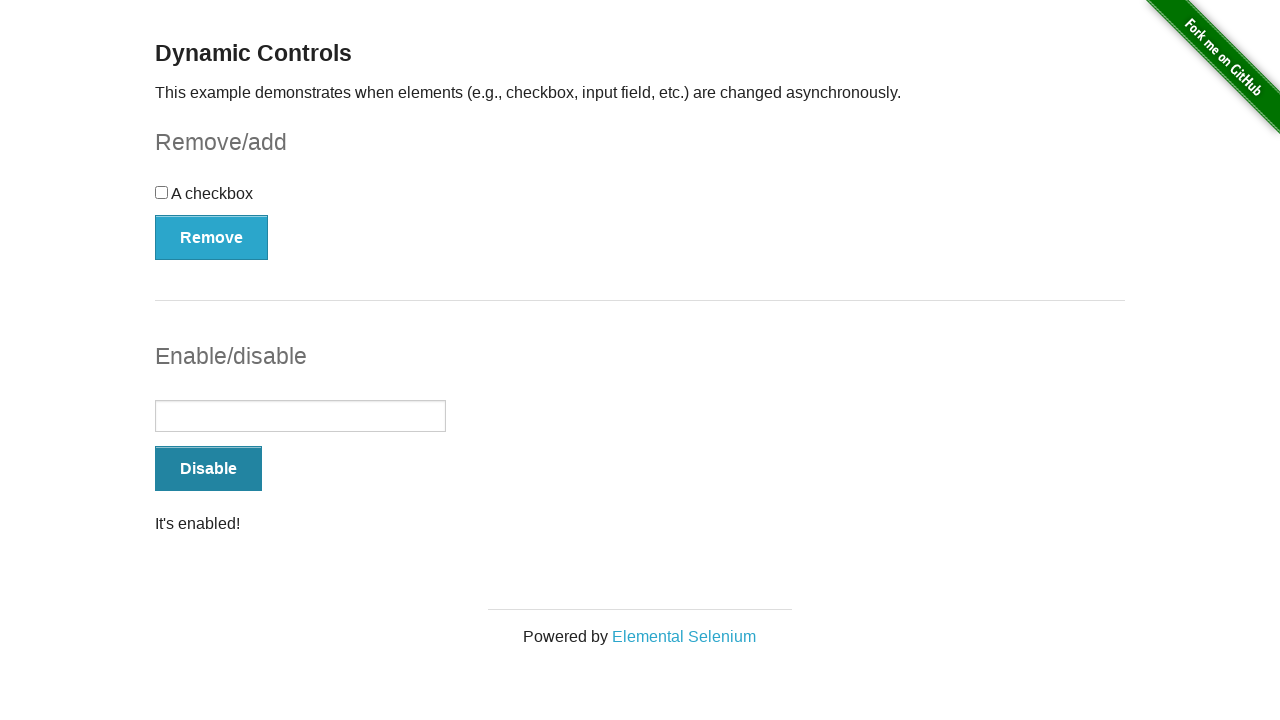

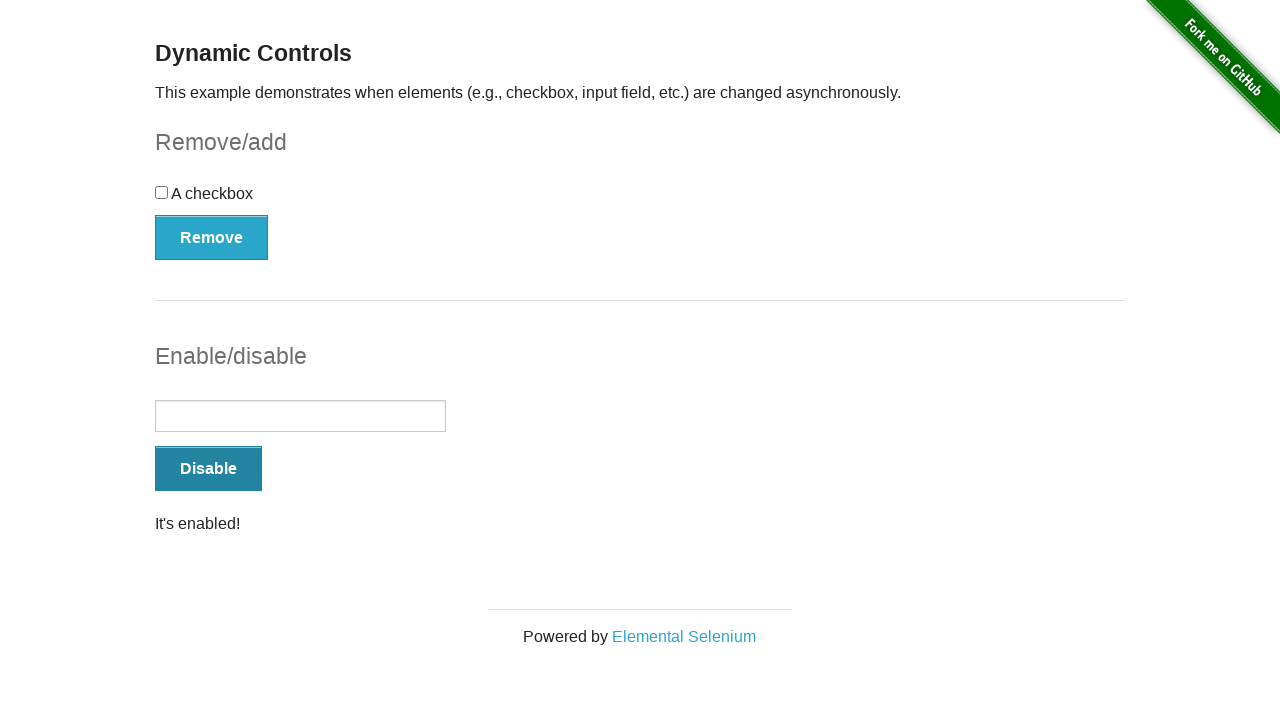